Tests train search functionality on erail.in by searching for trains between two stations (MAS to CBE) and retrieving the list of train names

Starting URL: https://erail.in

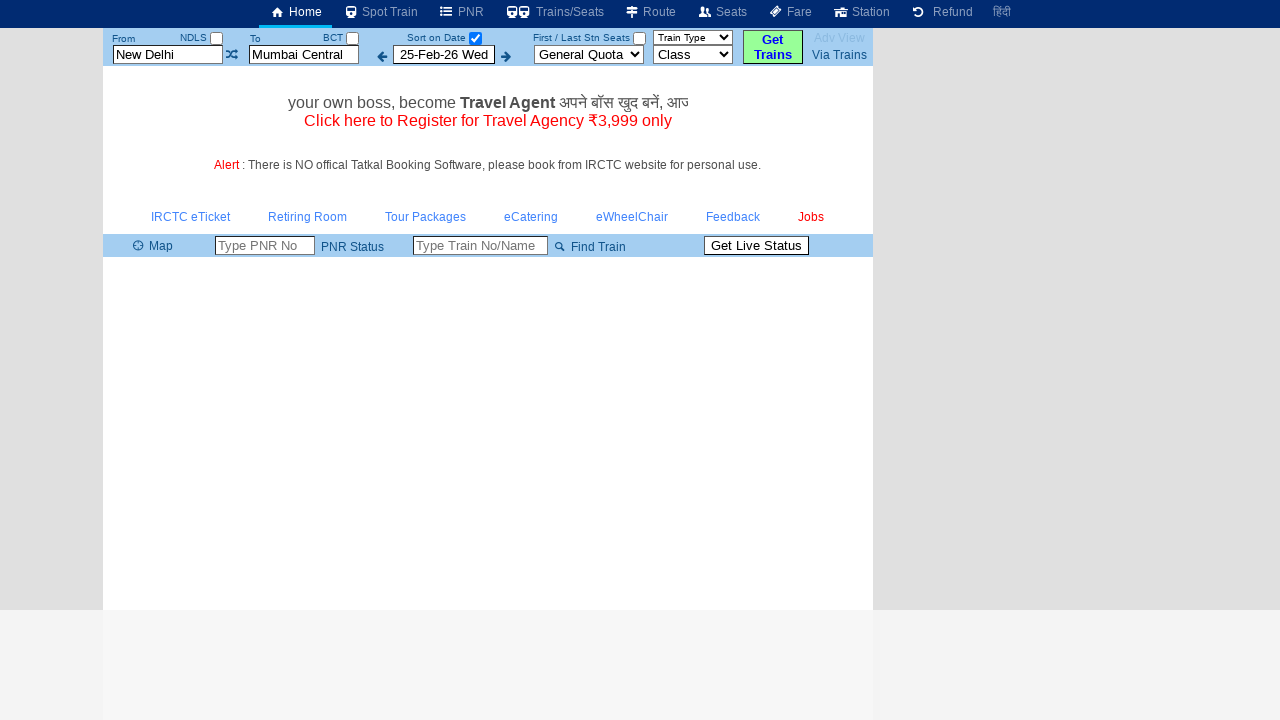

Cleared source station field on #txtStationFrom
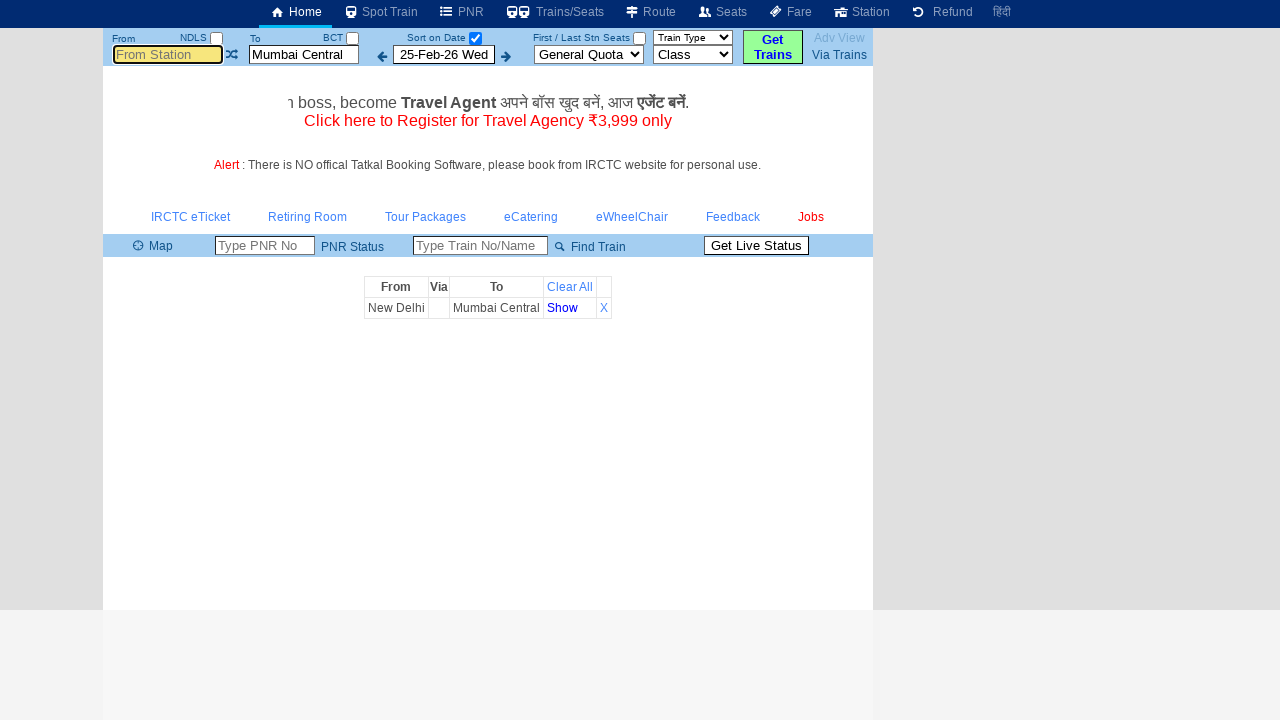

Filled source station field with 'MAS' on #txtStationFrom
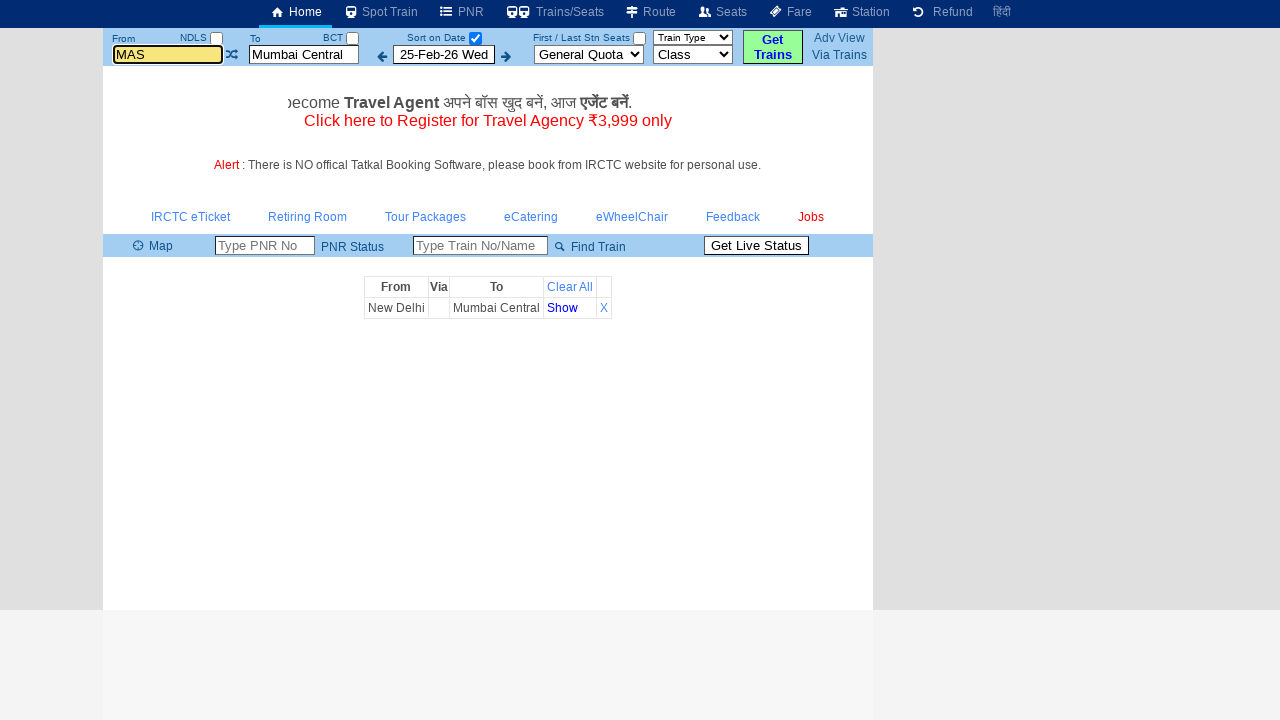

Pressed Enter to confirm source station on #txtStationFrom
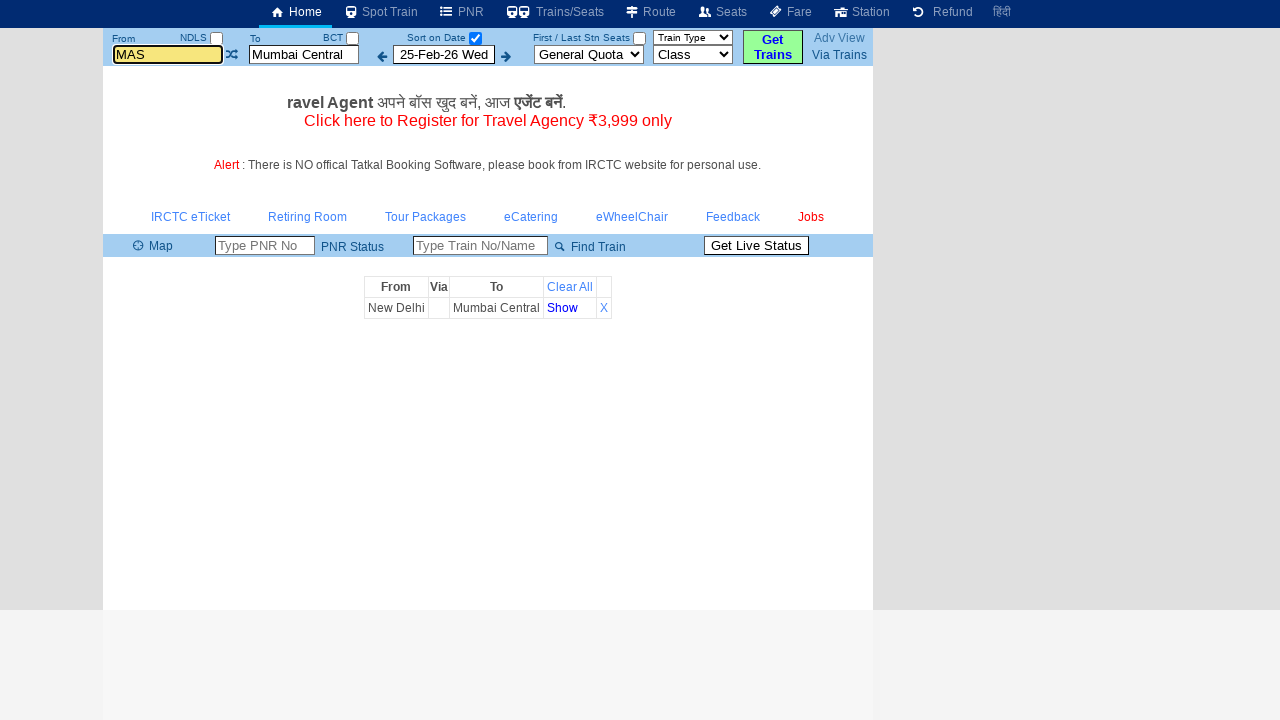

Cleared destination station field on #txtStationTo
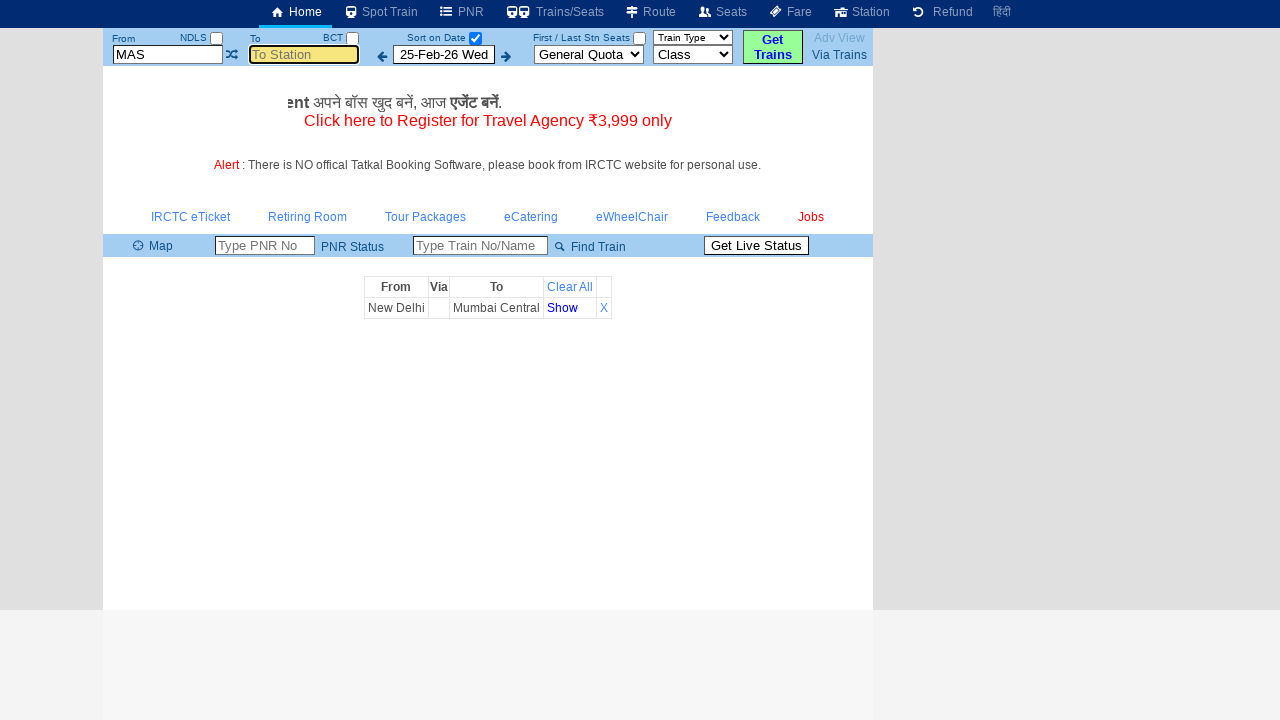

Filled destination station field with 'CBE' on #txtStationTo
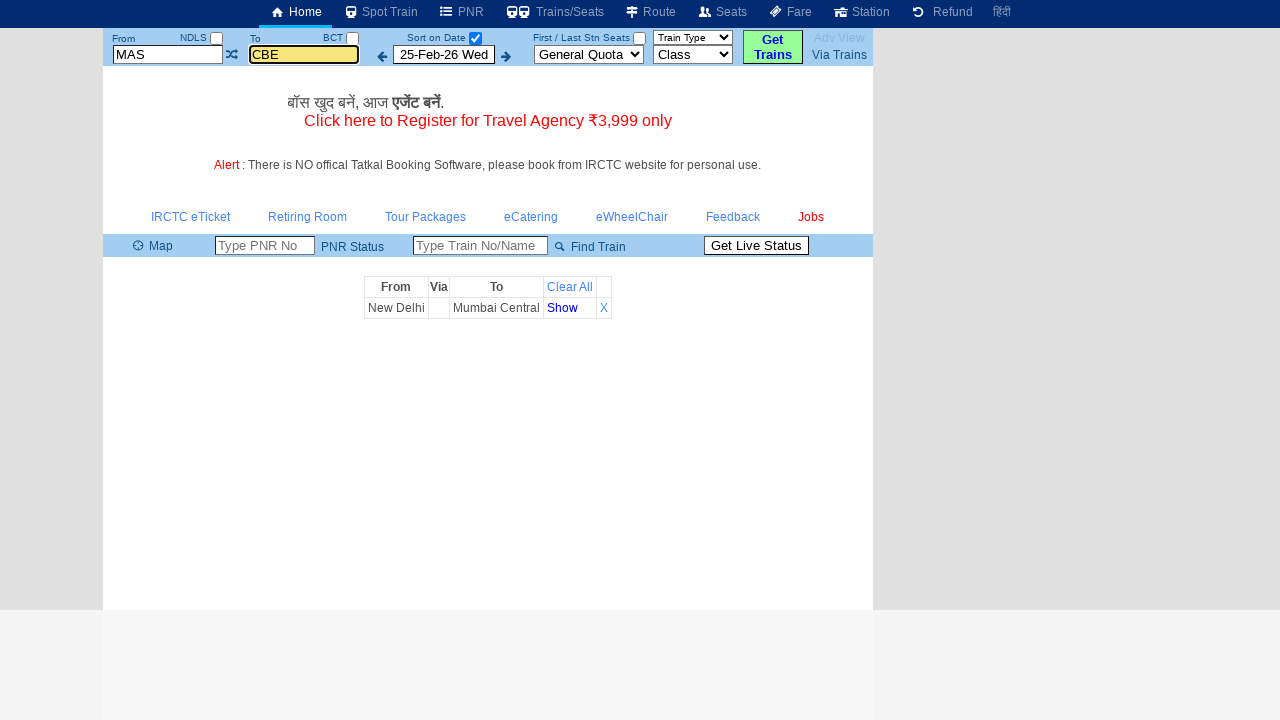

Pressed Enter to confirm destination station on #txtStationTo
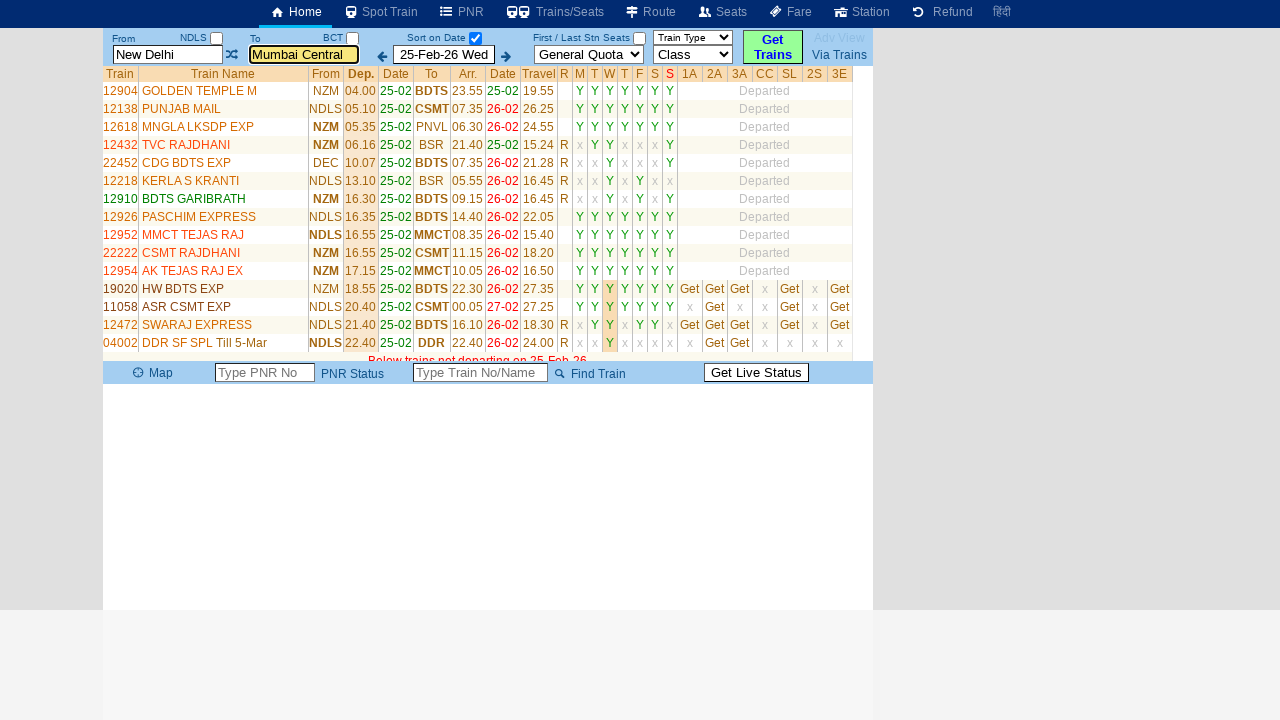

Clicked search button to find trains between MAS and CBE at (773, 47) on #buttonFromTo
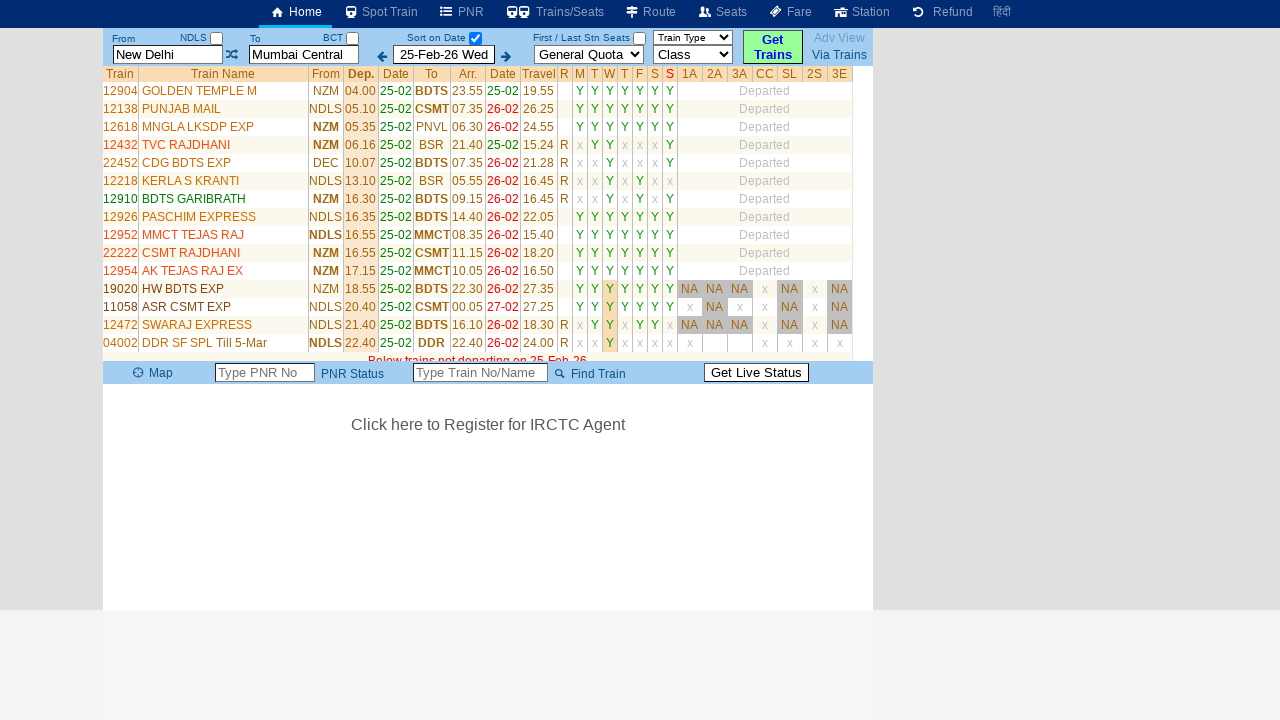

Unchecked 'Sort on Date' checkbox at (436, 38) on xpath=//label[text()='Sort on Date']
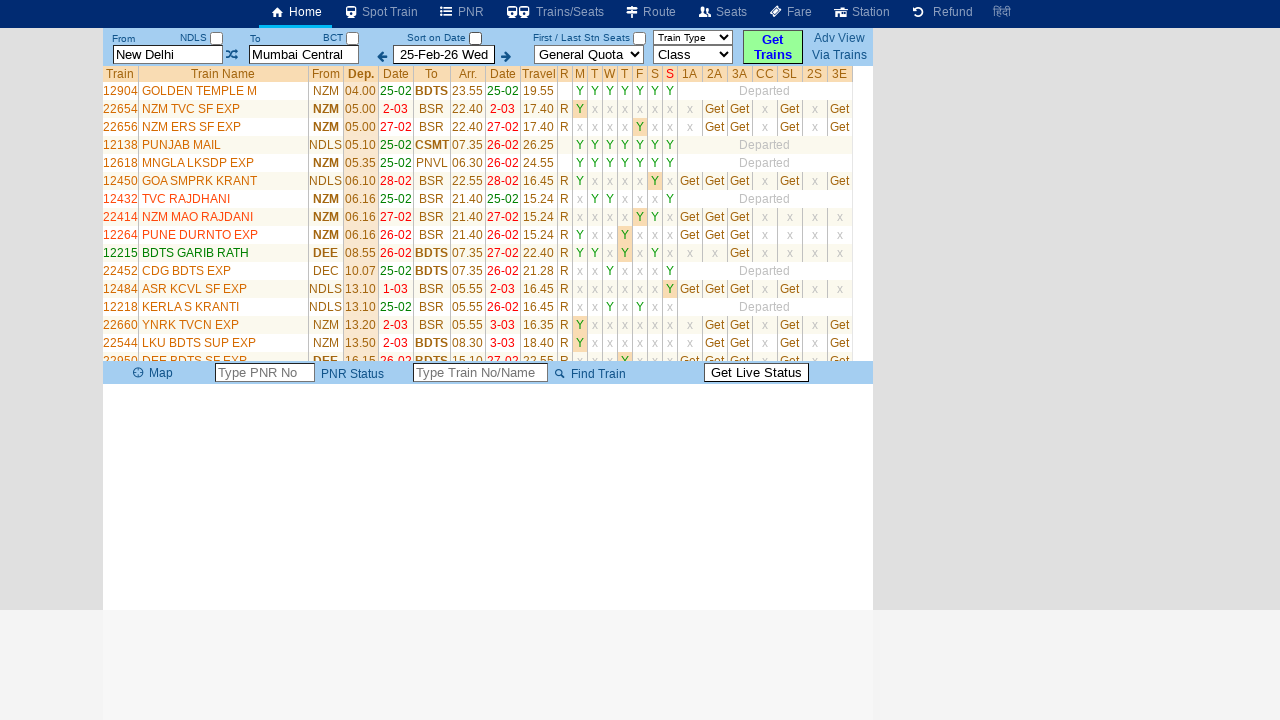

Train list table loaded successfully
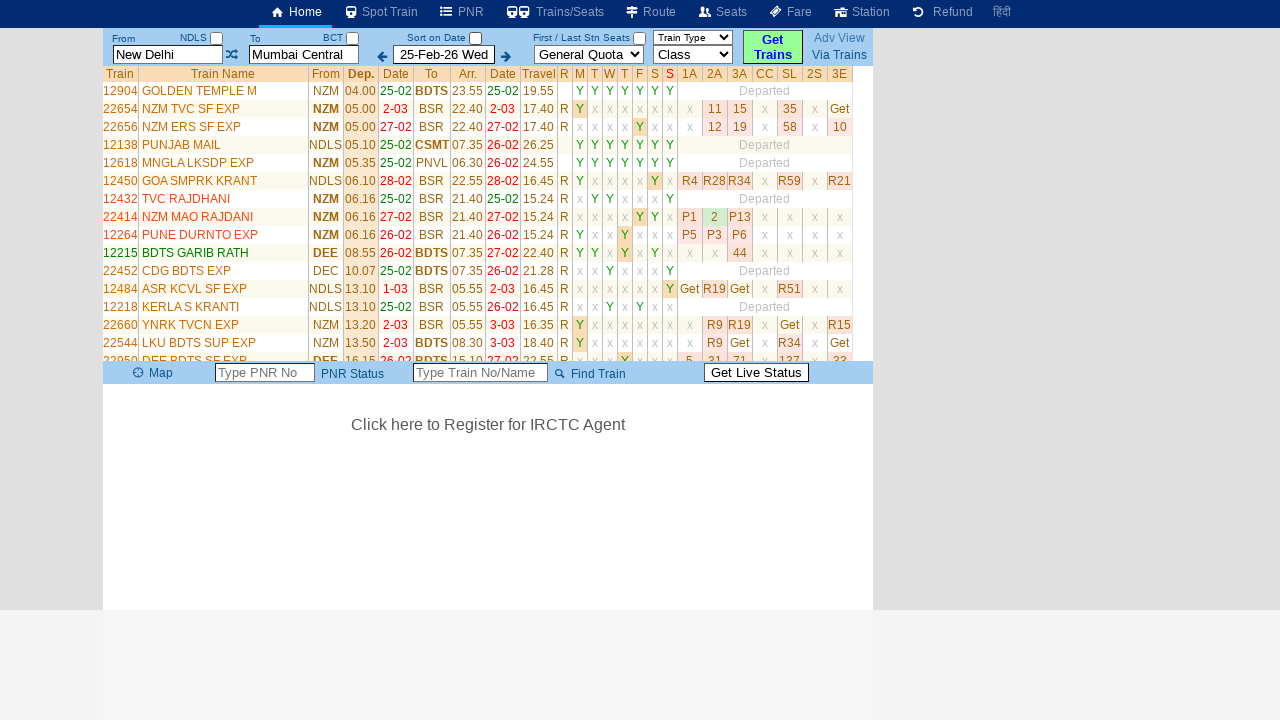

Retrieved train list: 34 trains found (excluding header row)
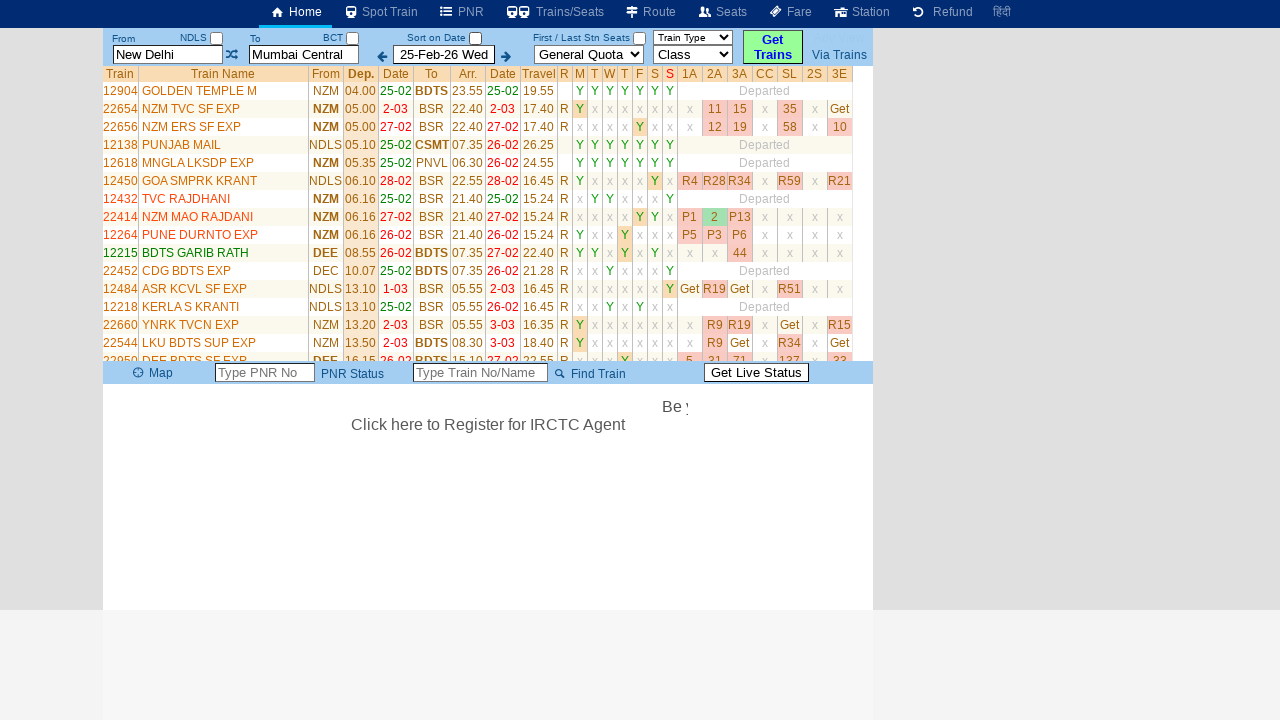

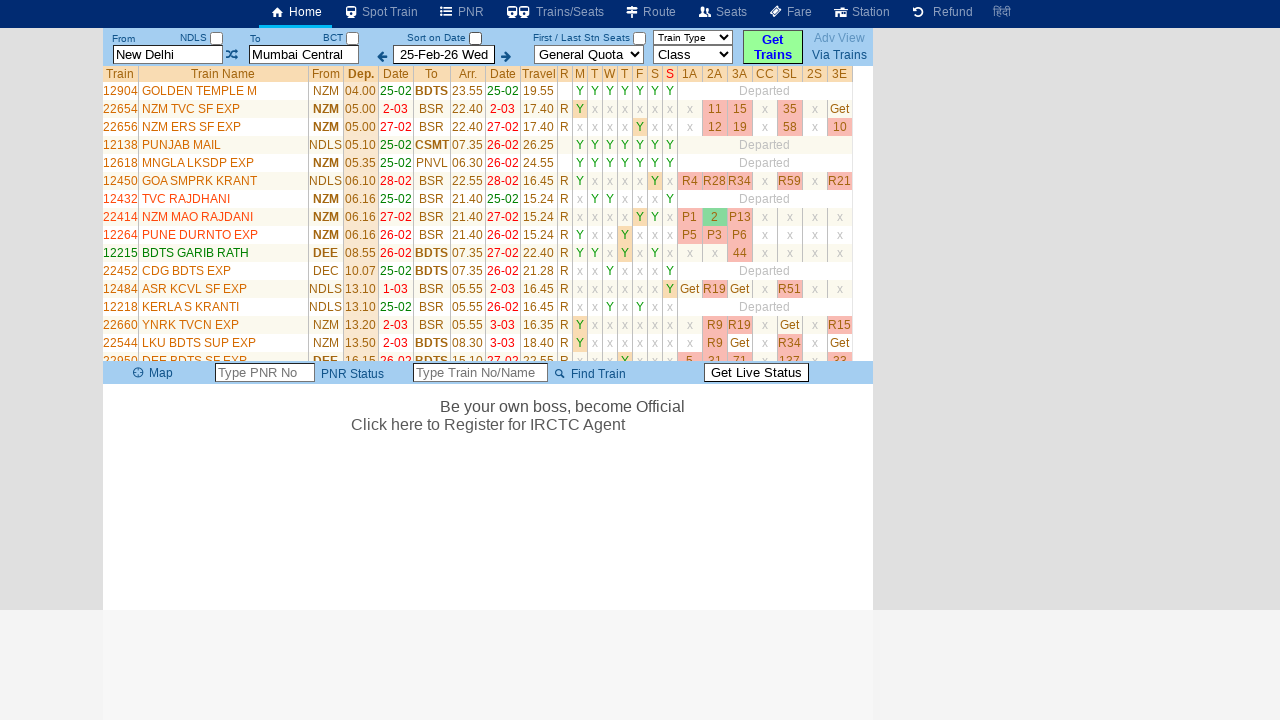